Tests that entered text is trimmed when editing a todo item

Starting URL: https://demo.playwright.dev/todomvc

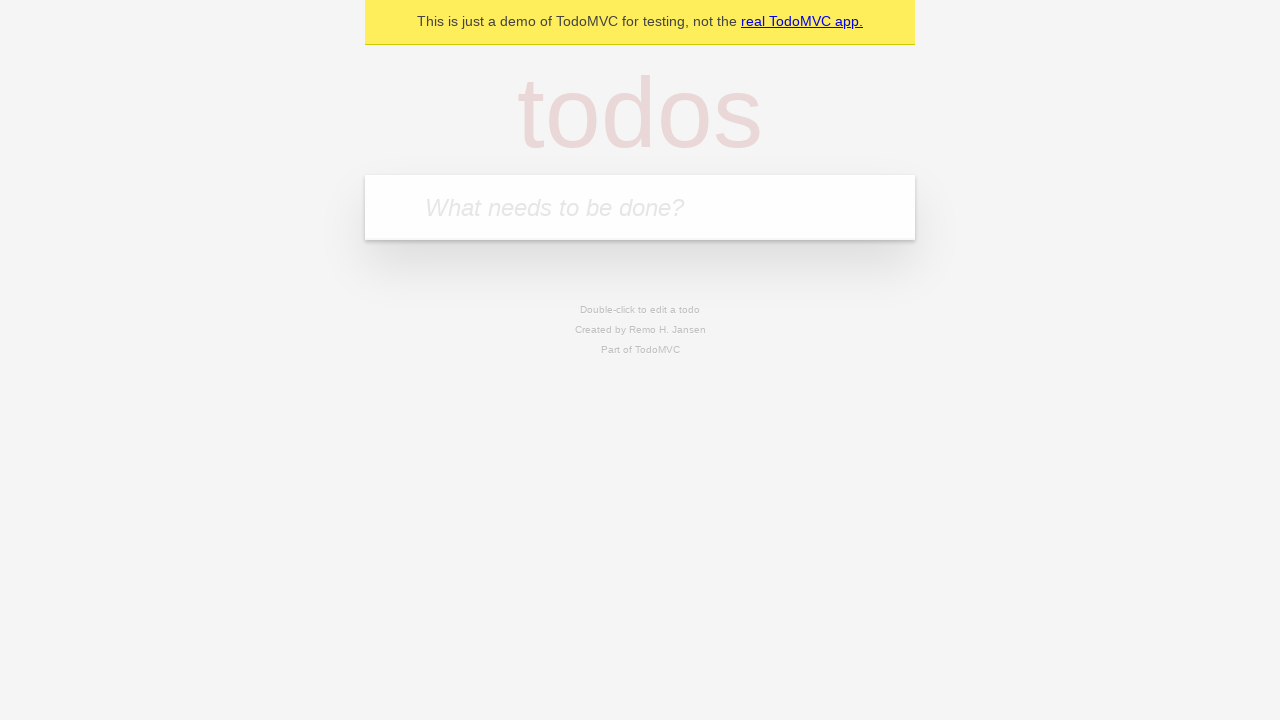

Filled new todo field with 'buy some cheese' on .new-todo
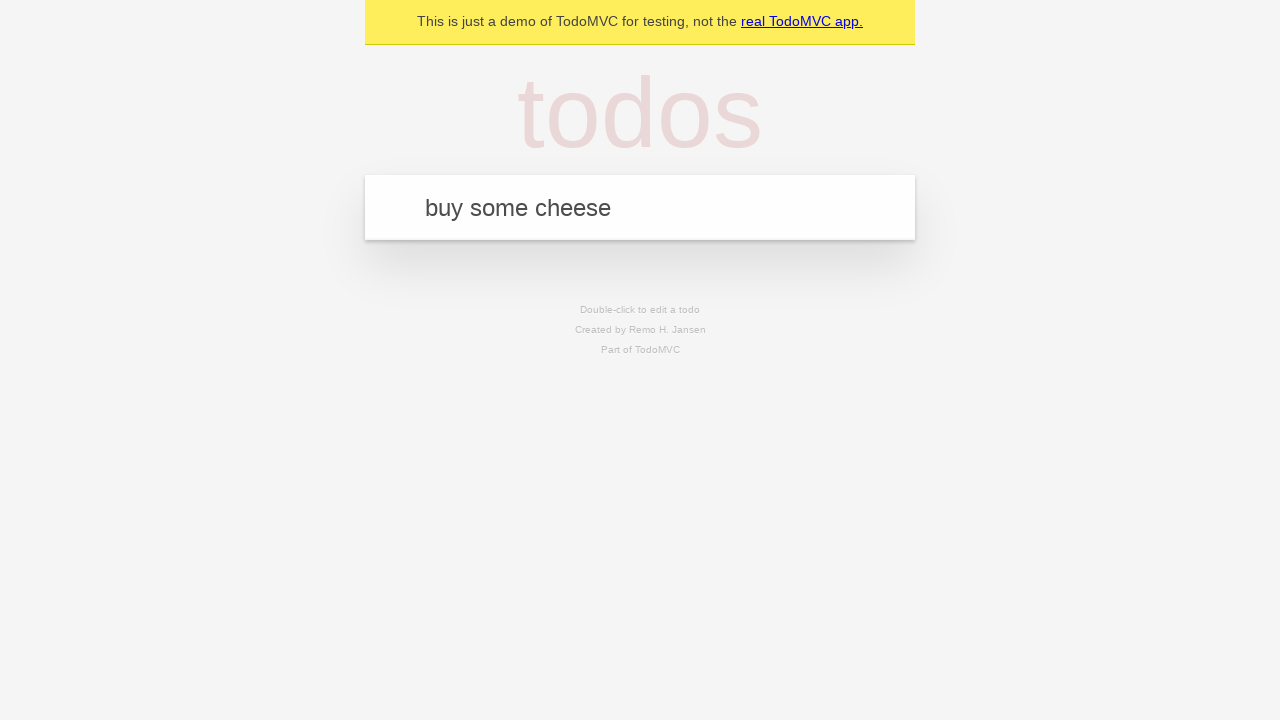

Pressed Enter to add first todo on .new-todo
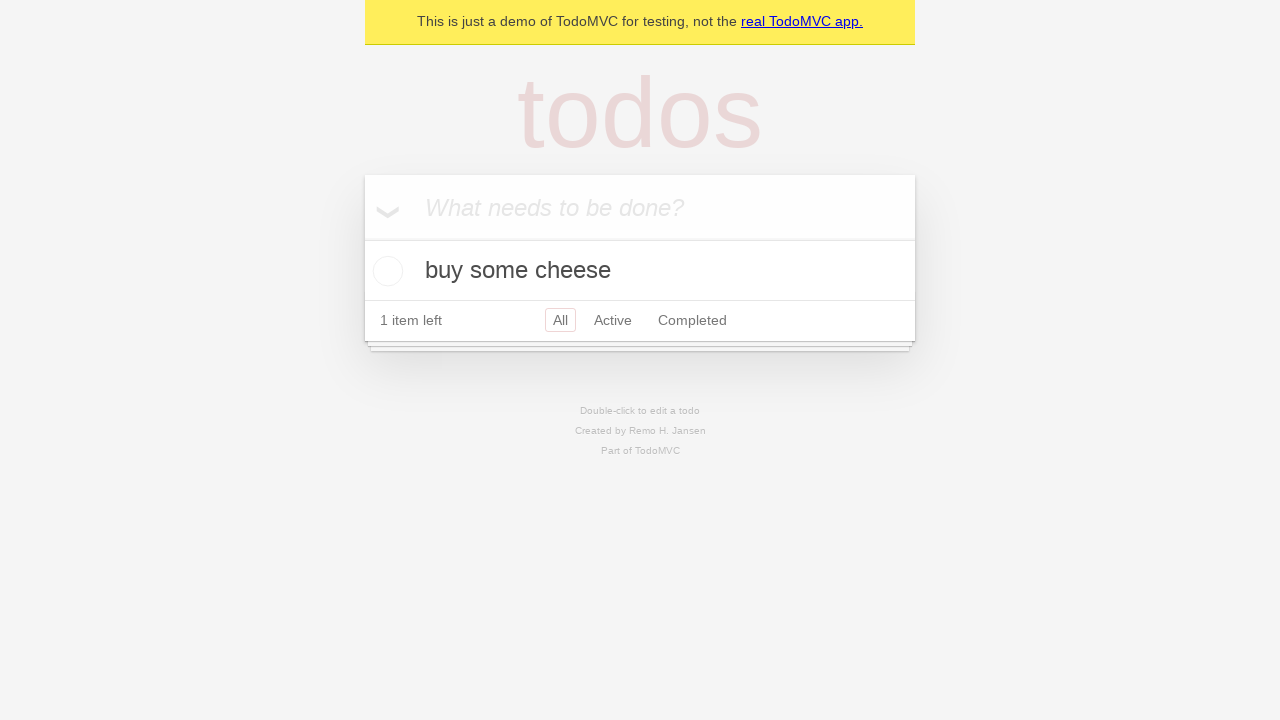

Filled new todo field with 'feed the cat' on .new-todo
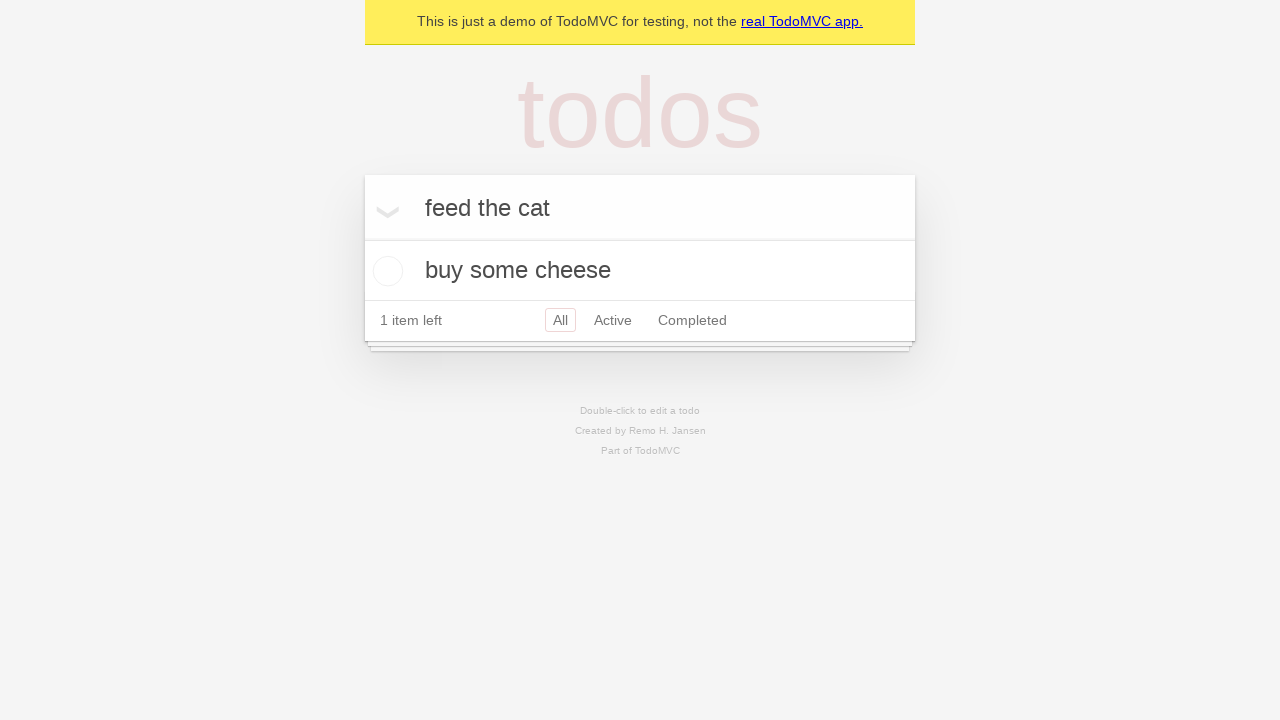

Pressed Enter to add second todo on .new-todo
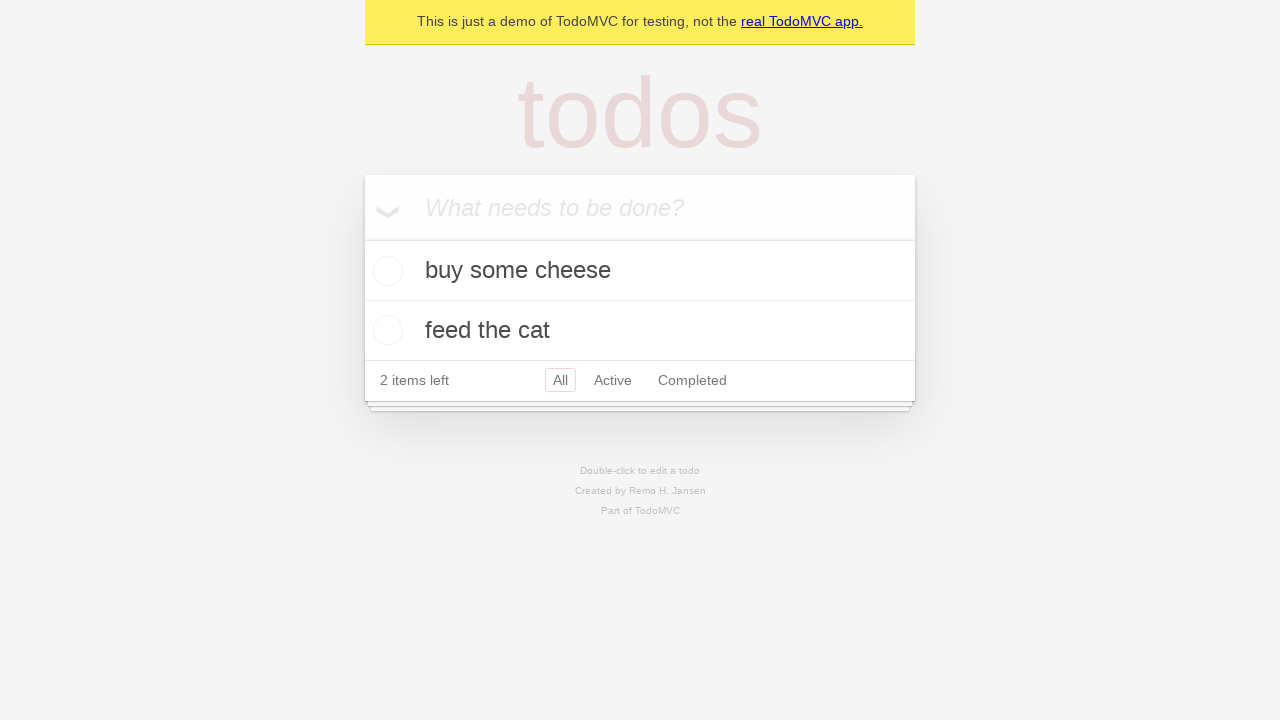

Filled new todo field with 'book a doctors appointment' on .new-todo
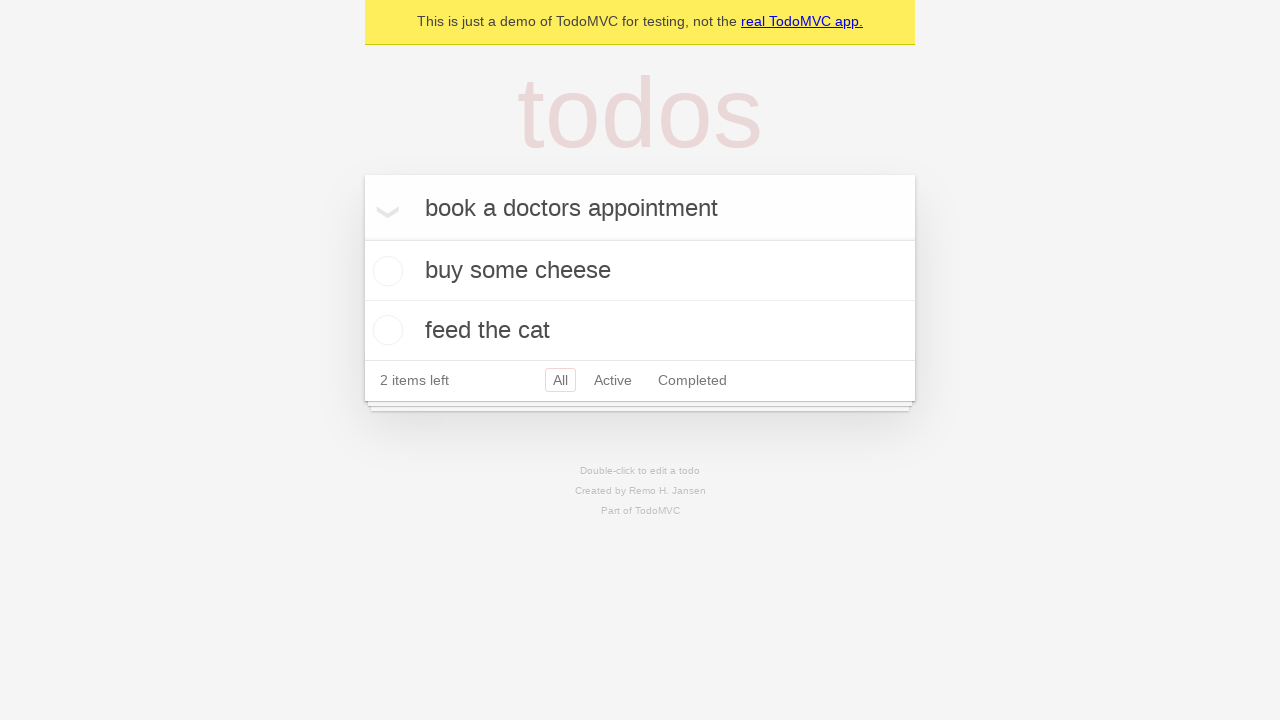

Pressed Enter to add third todo on .new-todo
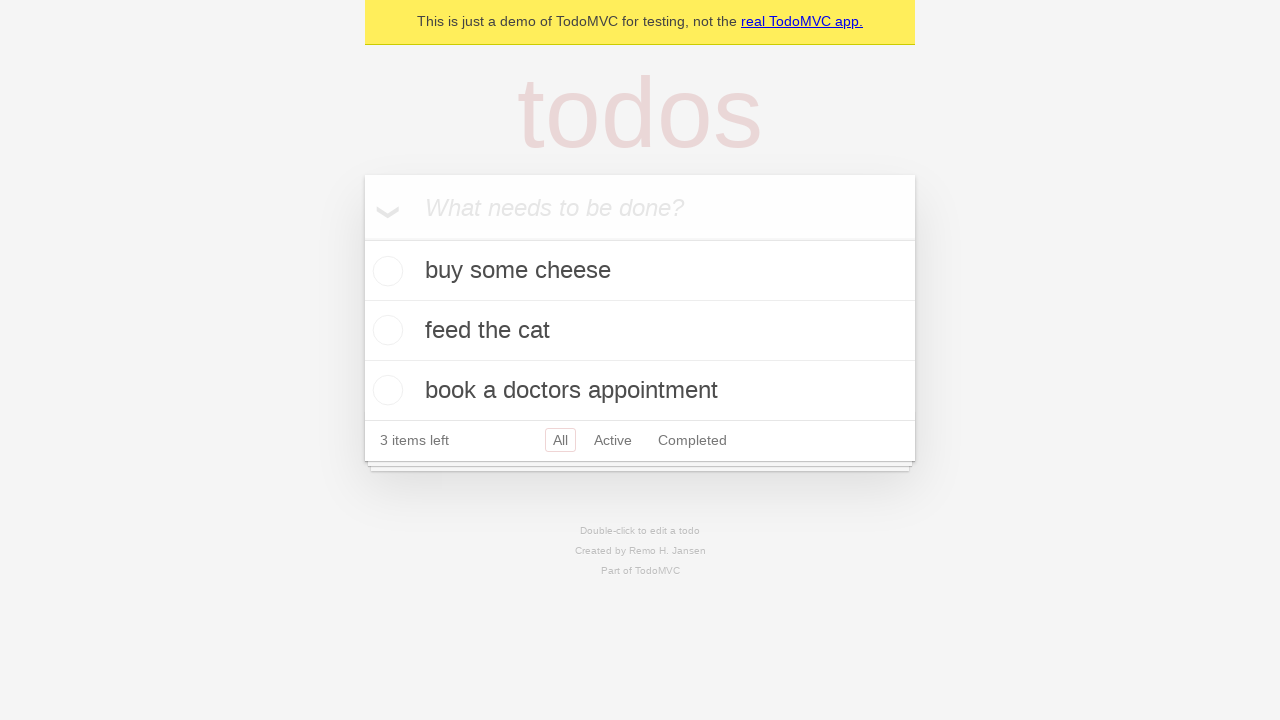

Waited for third todo item to be visible
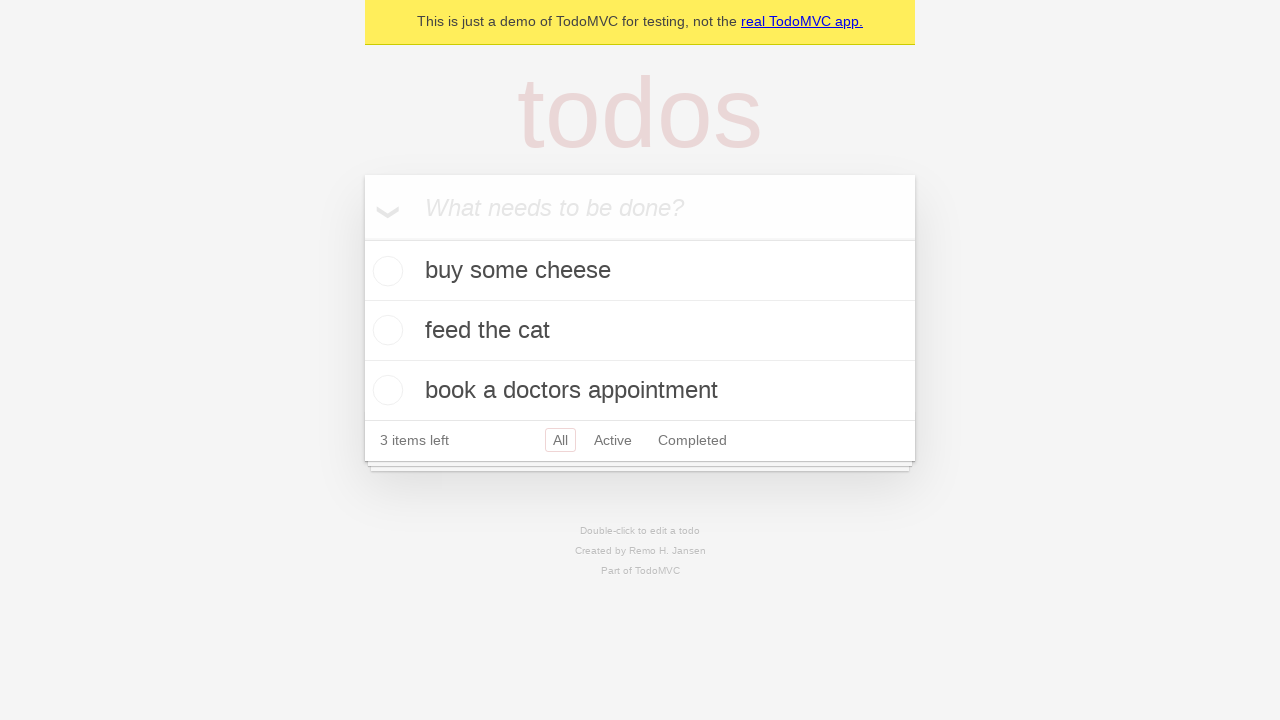

Double-clicked second todo item to enter edit mode at (640, 331) on .todo-list li >> nth=1
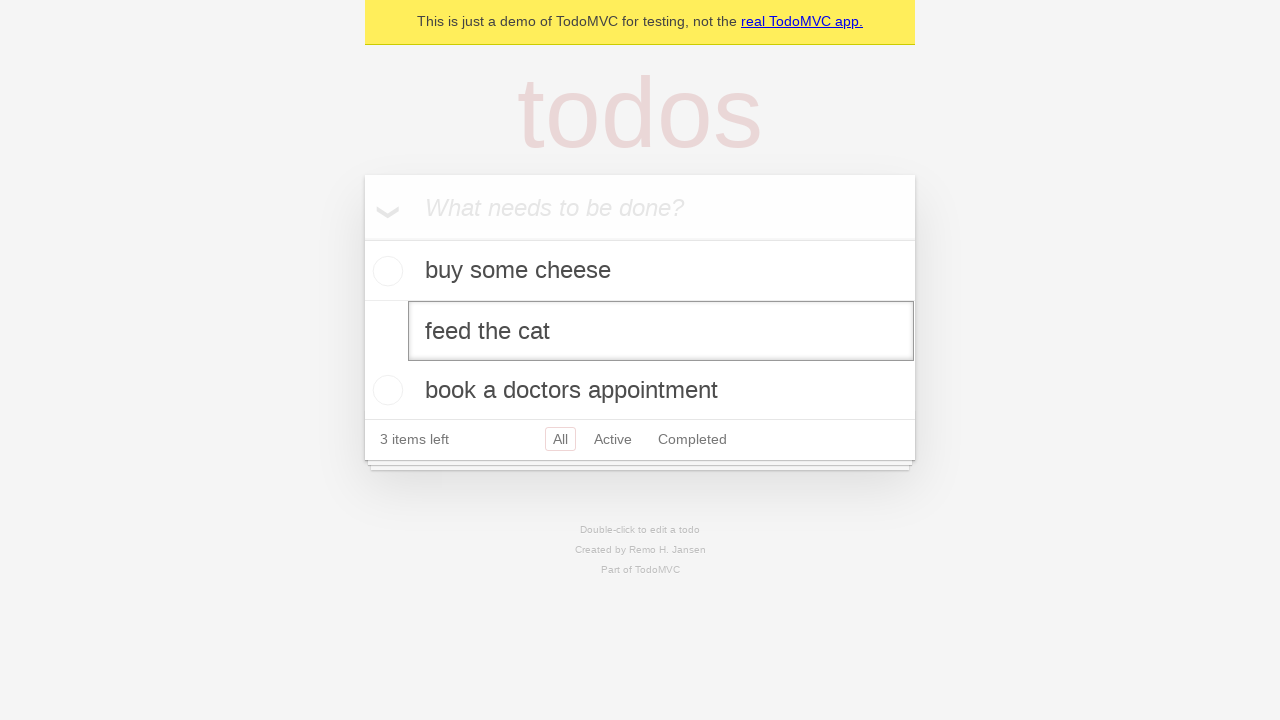

Filled edit field with 'buy some sausages' surrounded by whitespace on .todo-list li >> nth=1 >> .edit
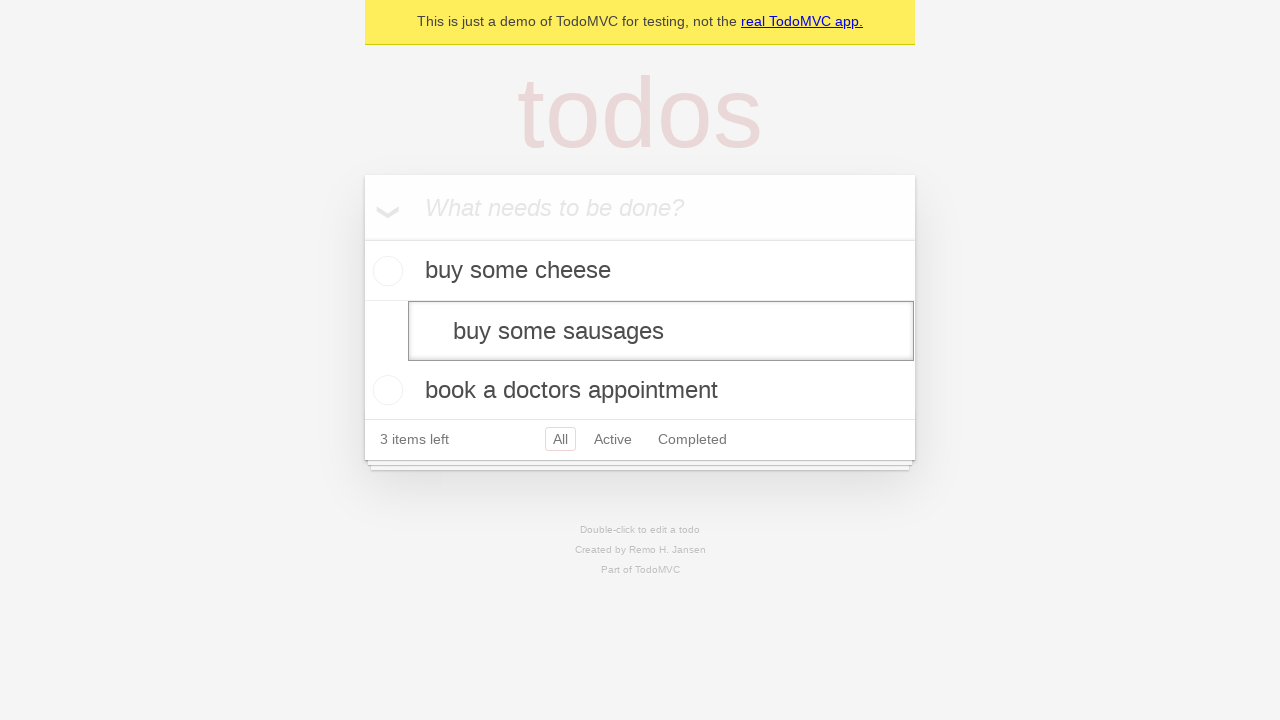

Pressed Enter to confirm edit - text should be trimmed on .todo-list li >> nth=1 >> .edit
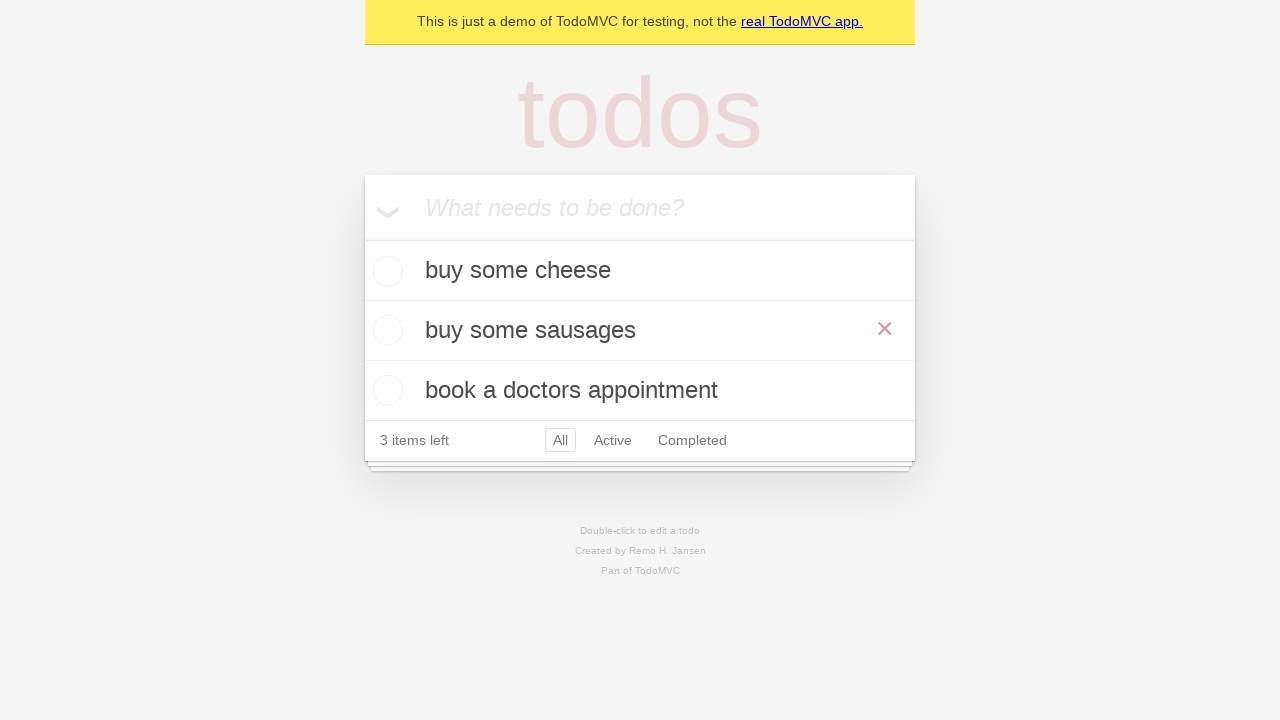

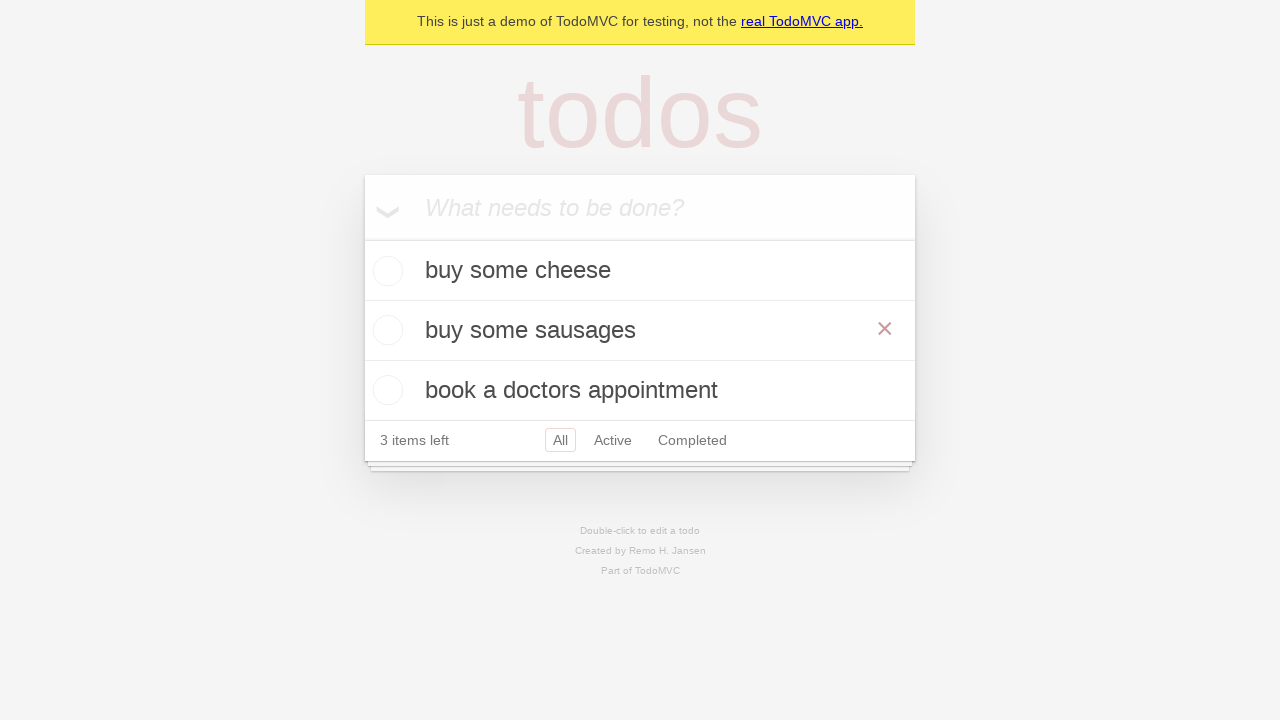